Tests multiple features on "The Internet" demo site including horizontal slider interaction, broken images page navigation, context menu right-click, checkbox toggling, forgot password form, input field, and add/remove elements functionality.

Starting URL: https://the-internet.herokuapp.com

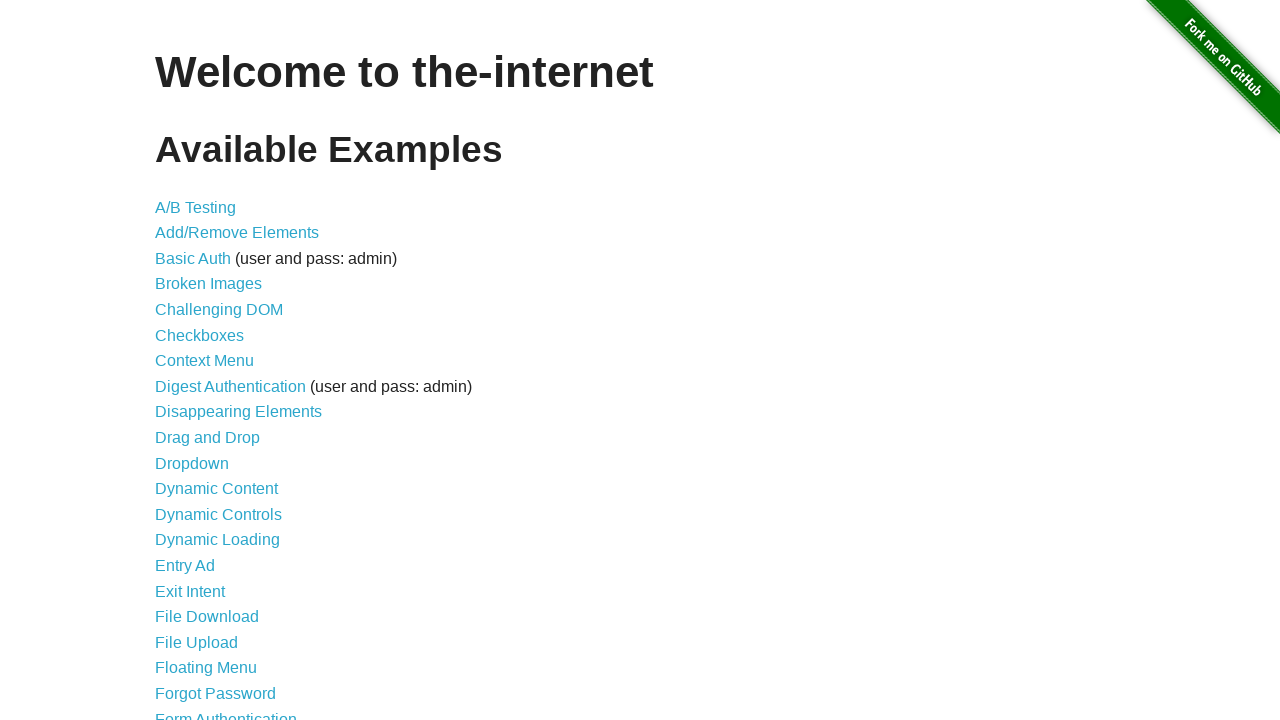

Clicked on Horizontal Slider link at (214, 361) on xpath=//a[text()="Horizontal Slider"]
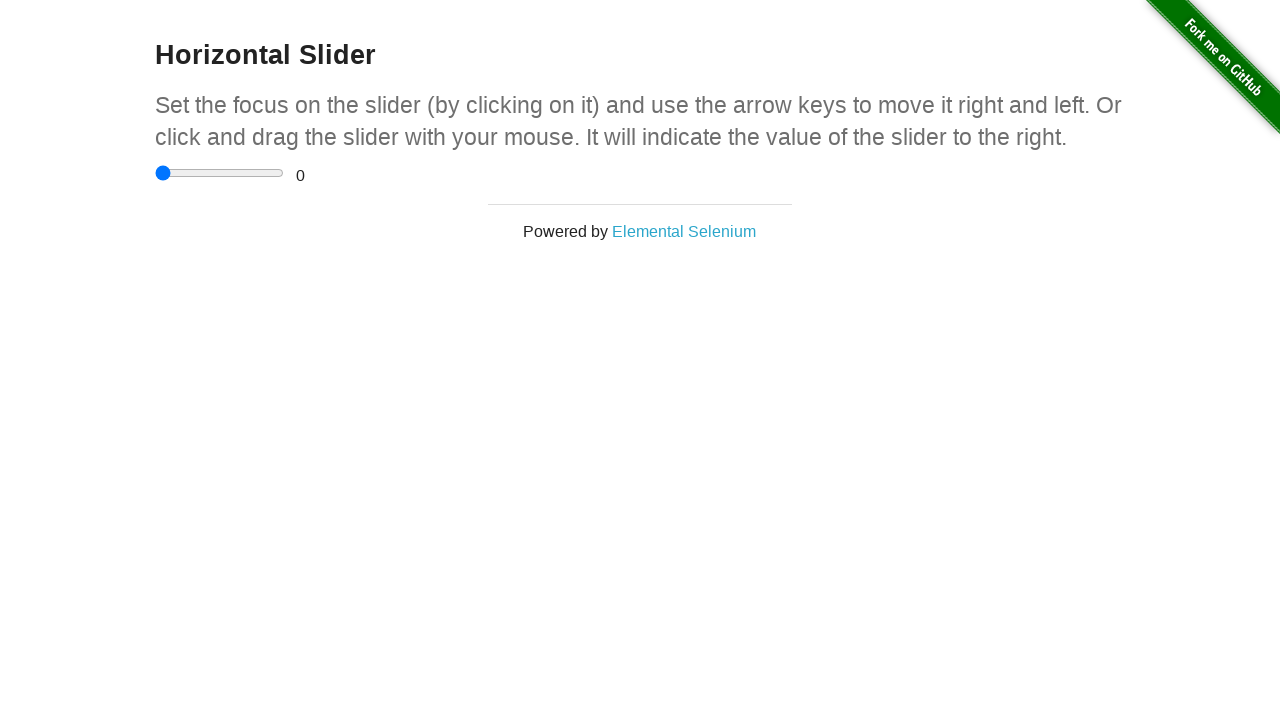

Interacted with horizontal slider input at (220, 173) on input[type="range"]
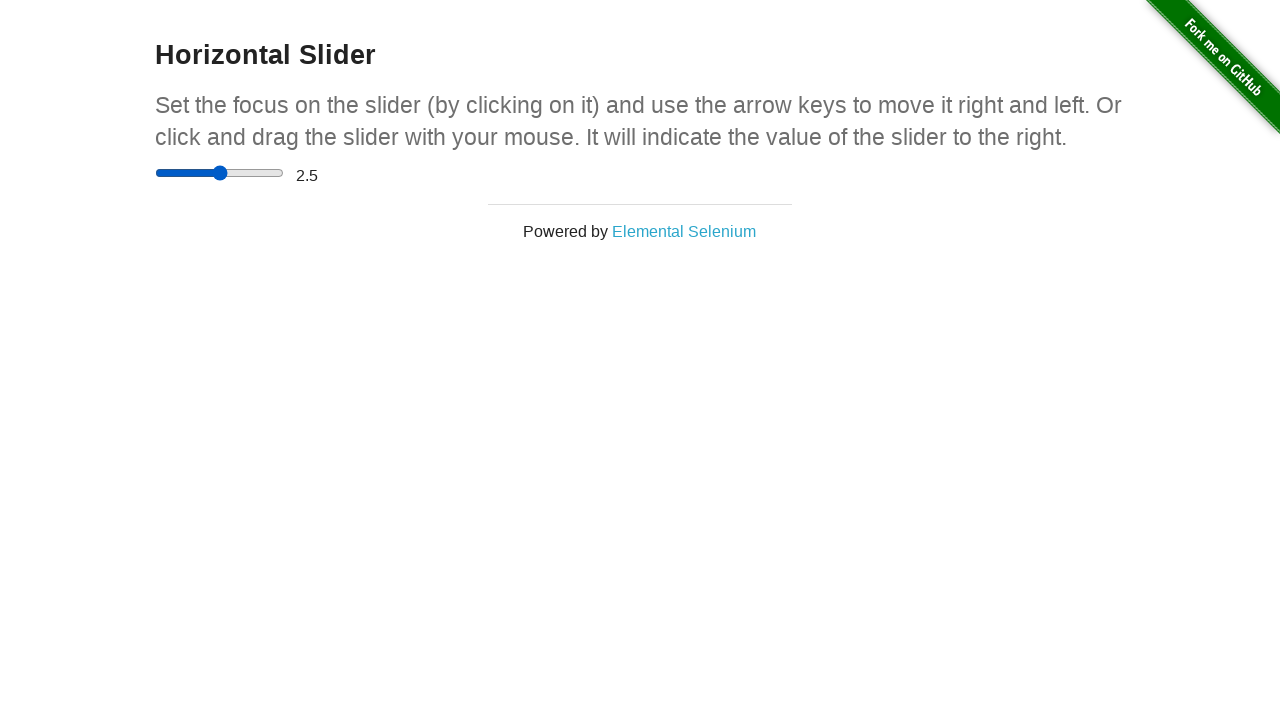

Navigated back to main page from Horizontal Slider
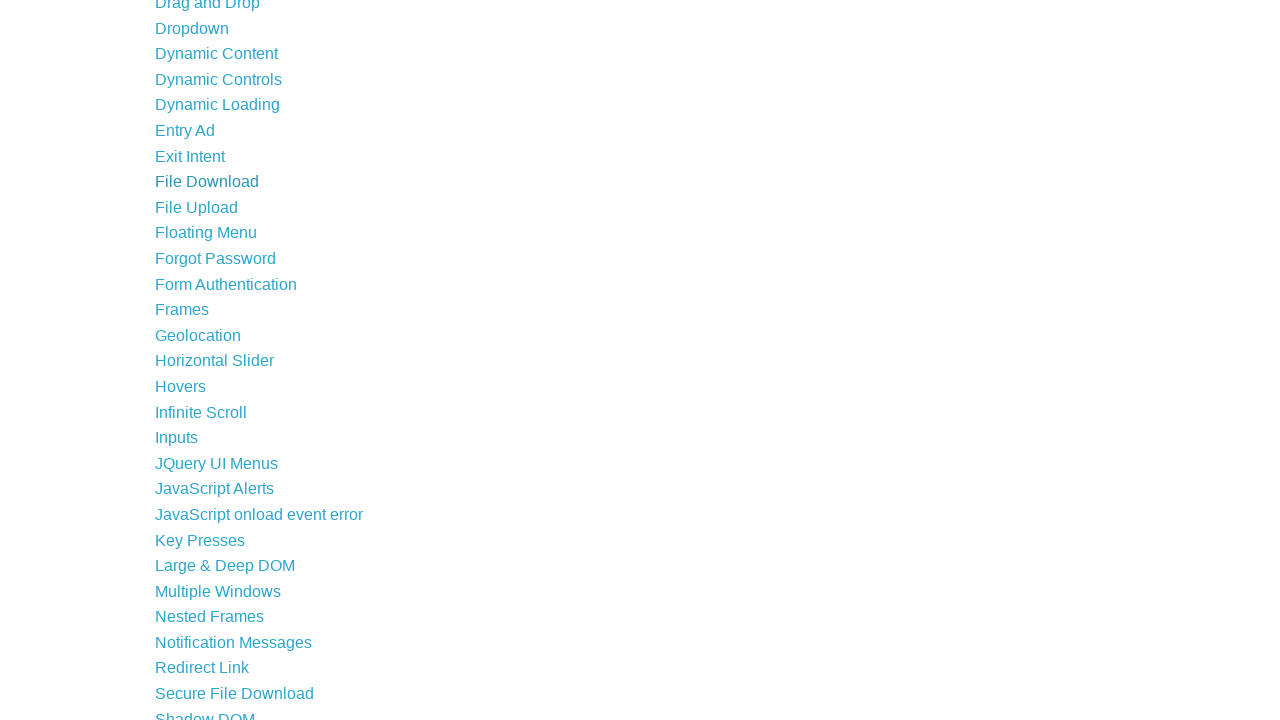

Clicked on Broken Images link at (208, 284) on xpath=//a[text()="Broken Images"]
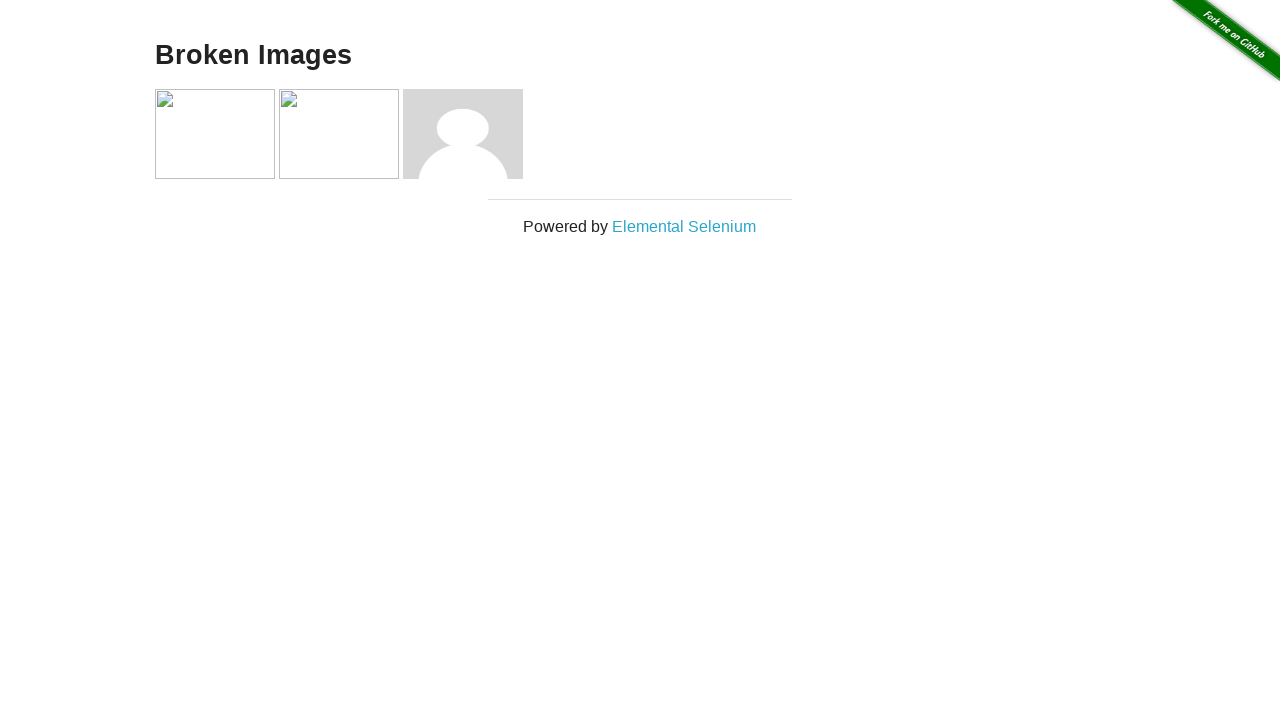

Images loaded on Broken Images page
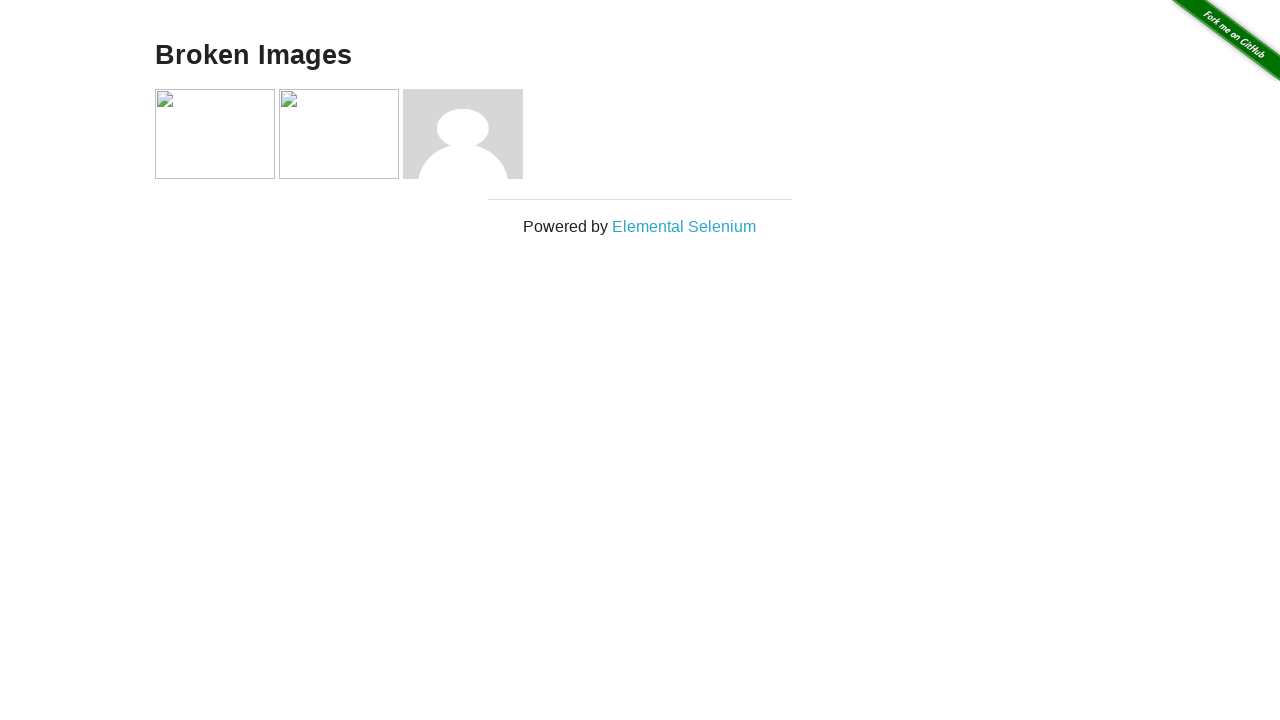

Navigated back to main page from Broken Images
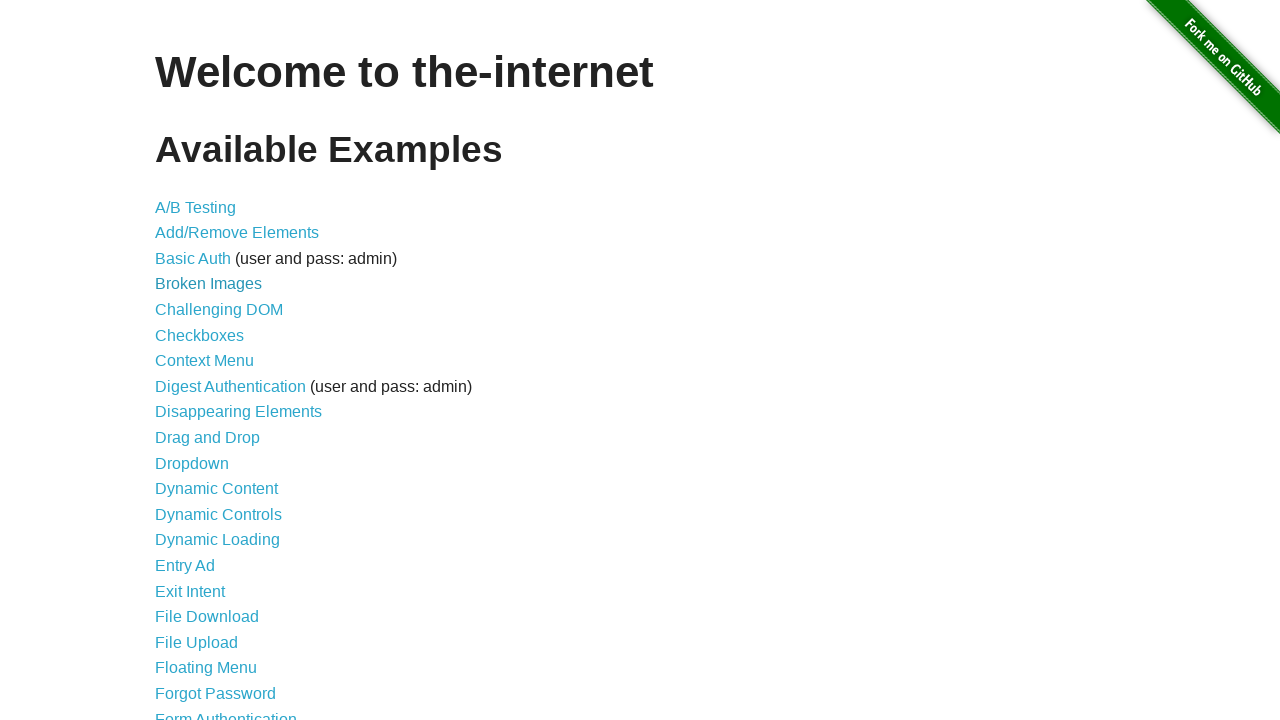

Clicked on Context Menu link at (204, 361) on xpath=//a[text()="Context Menu"]
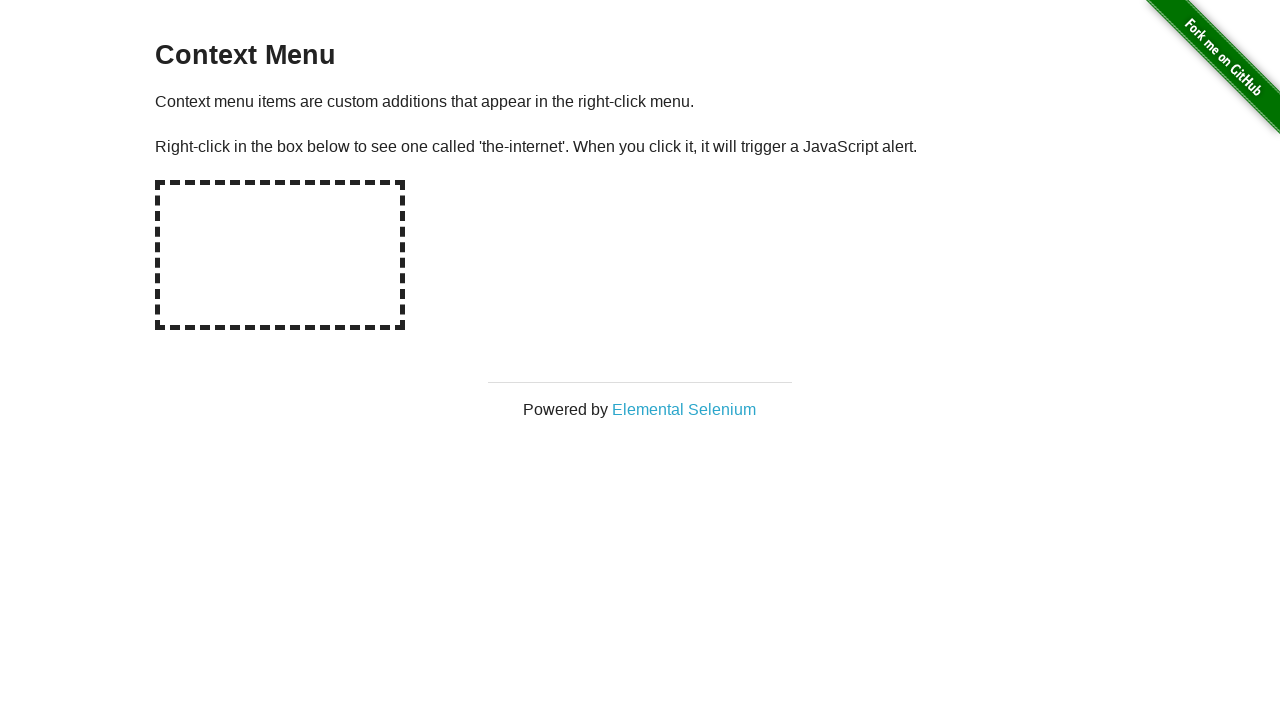

Right-clicked on hot-spot element at (280, 255) on #hot-spot
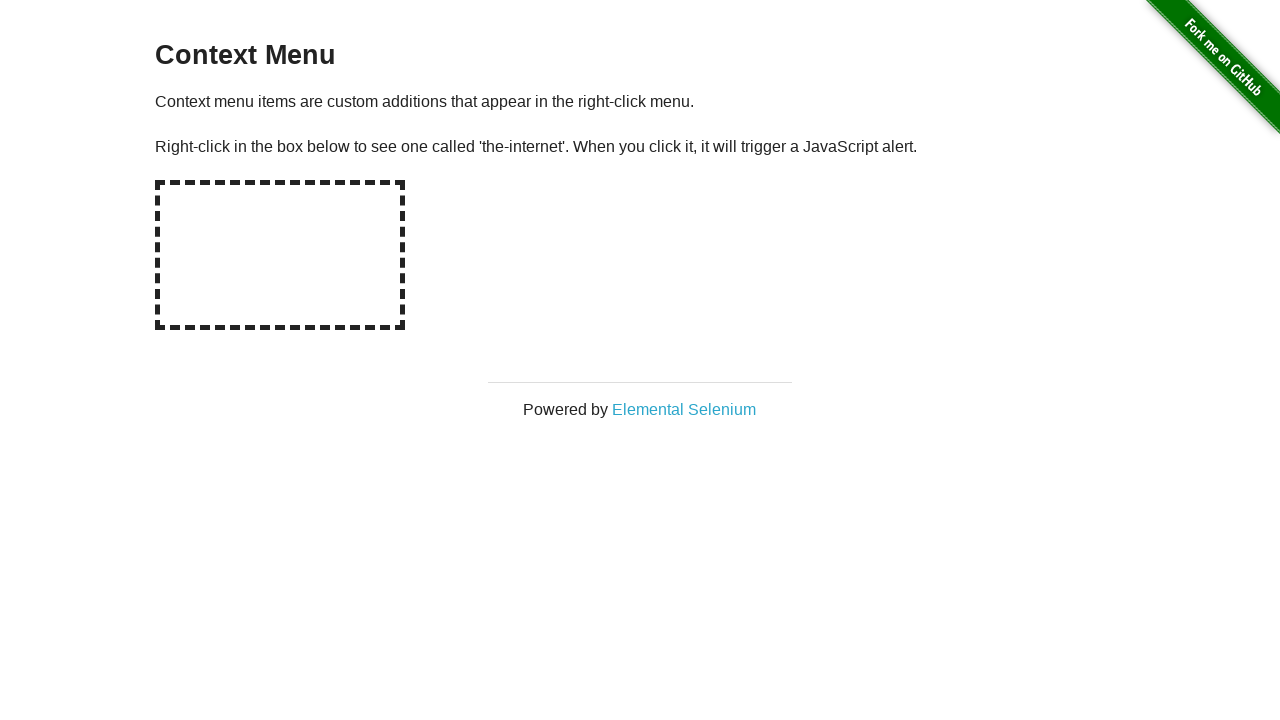

Set up dialog handler to accept alerts
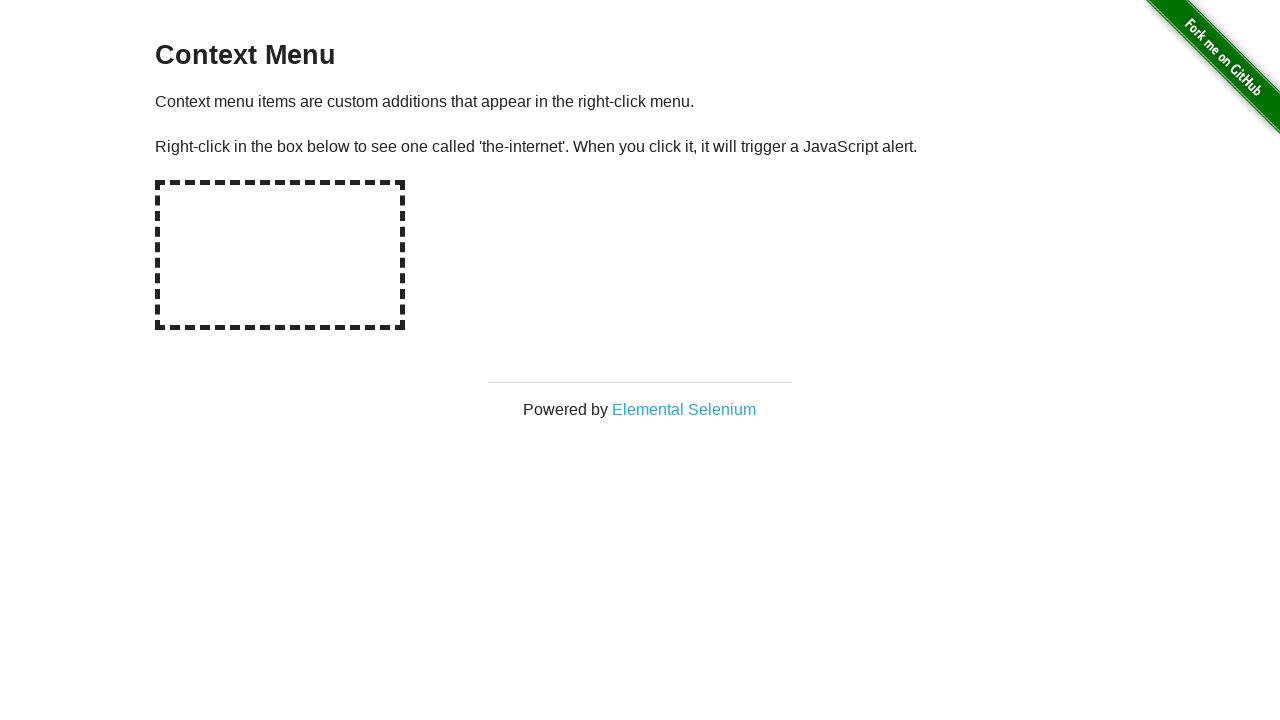

Right-clicked on hot-spot element again to test dialog handler at (280, 255) on #hot-spot
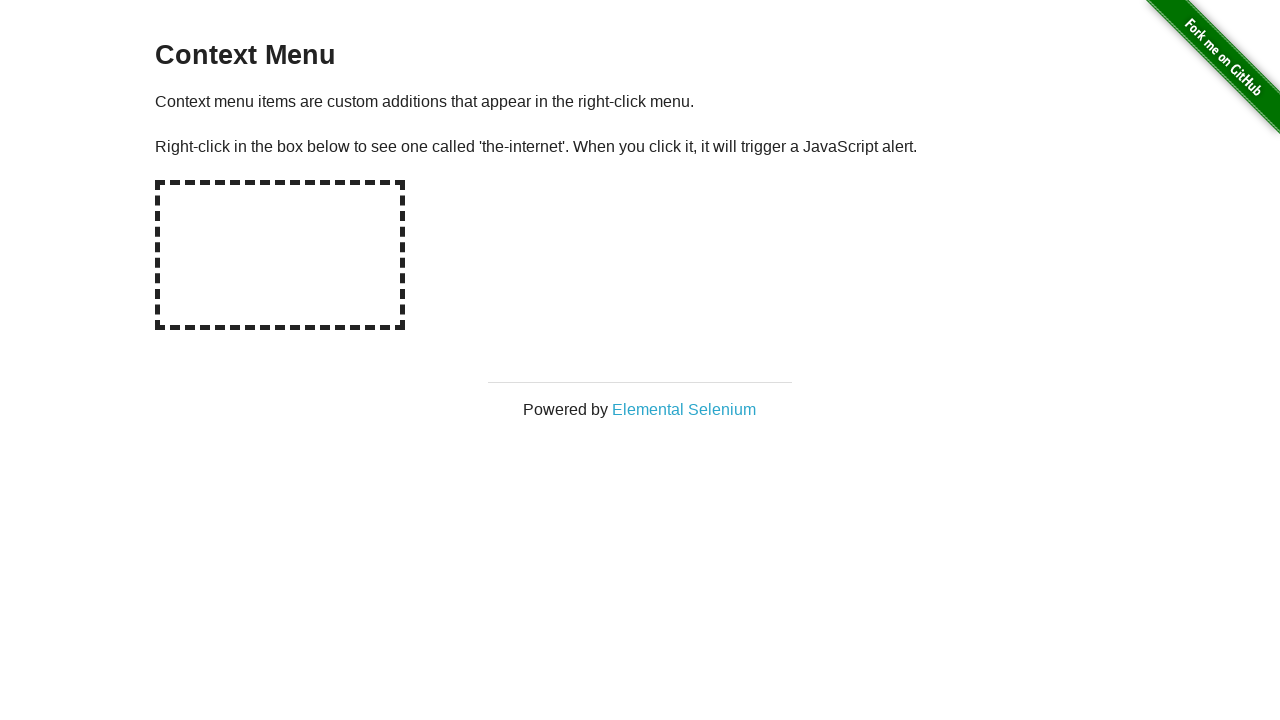

Navigated back to main page from Context Menu
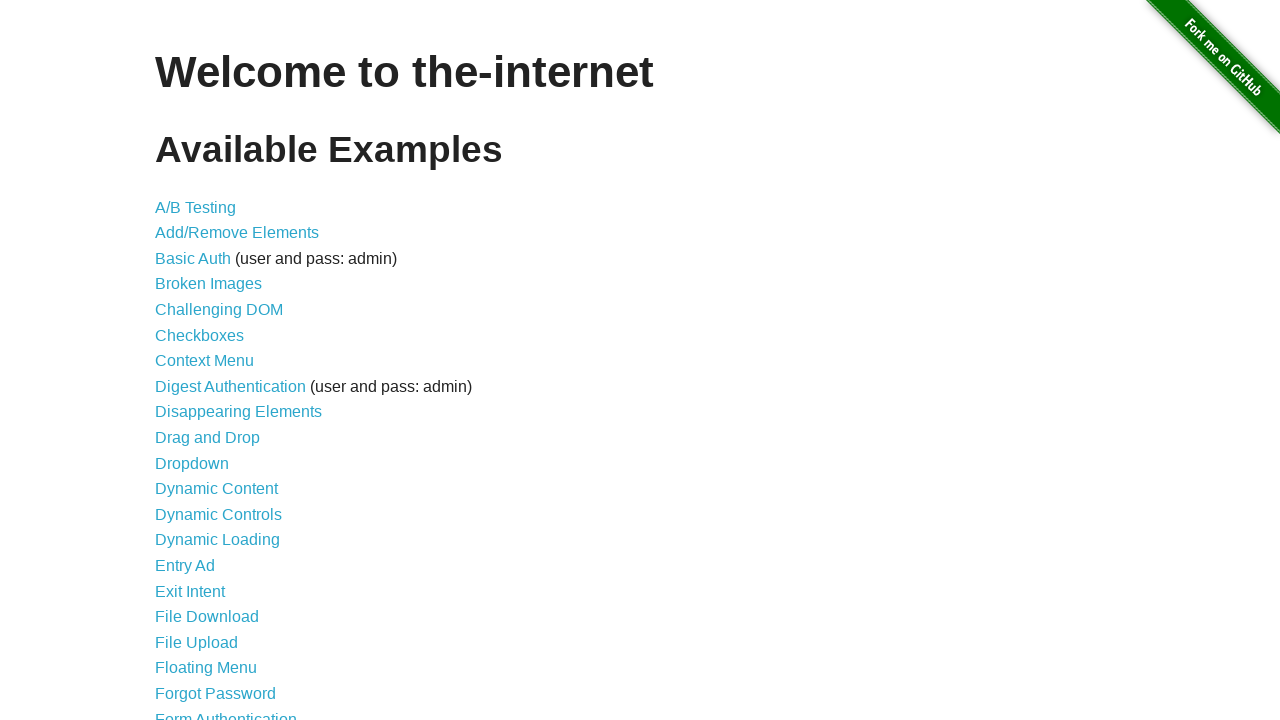

Clicked on Checkboxes link at (200, 335) on xpath=//a[text()="Checkboxes"]
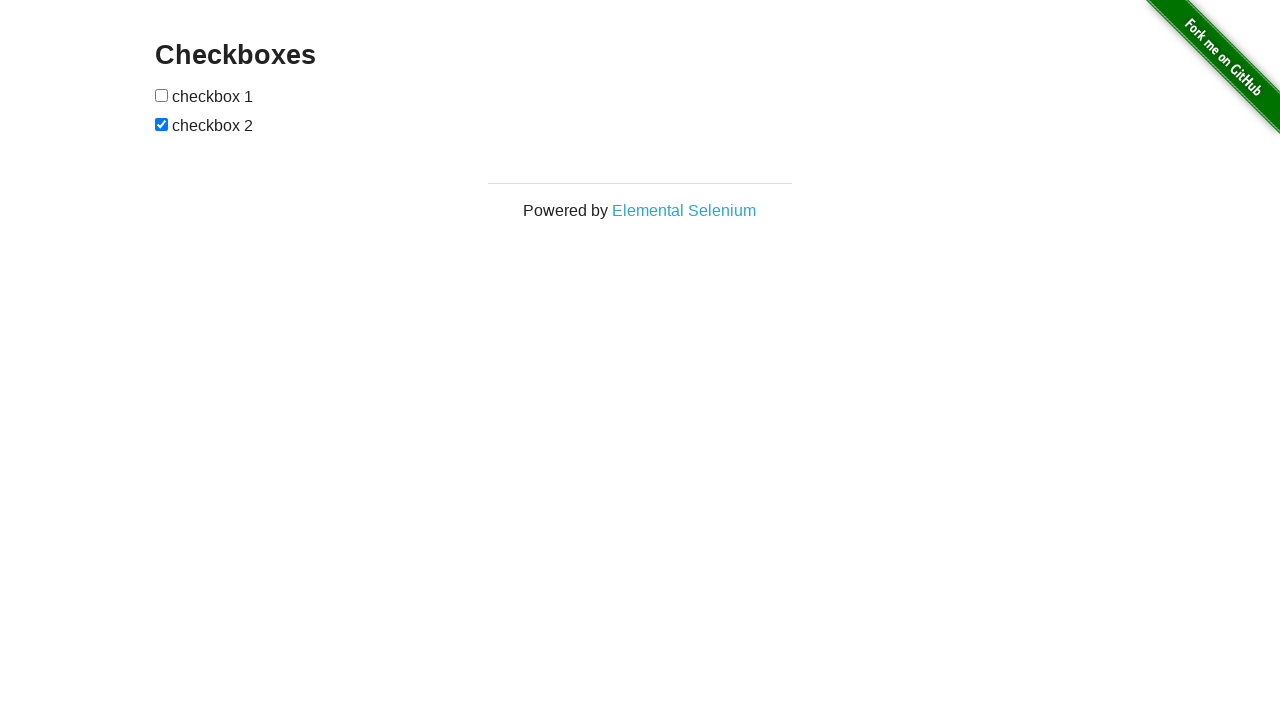

Located second checkbox element
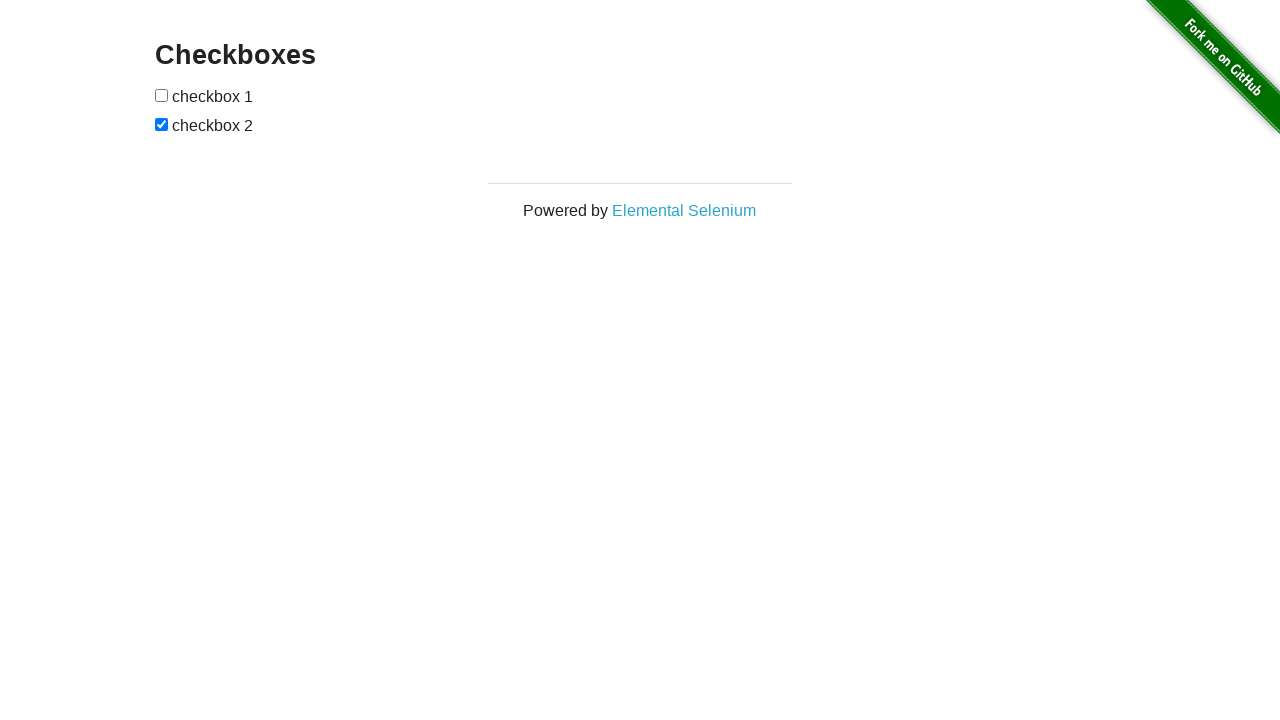

Located first checkbox element
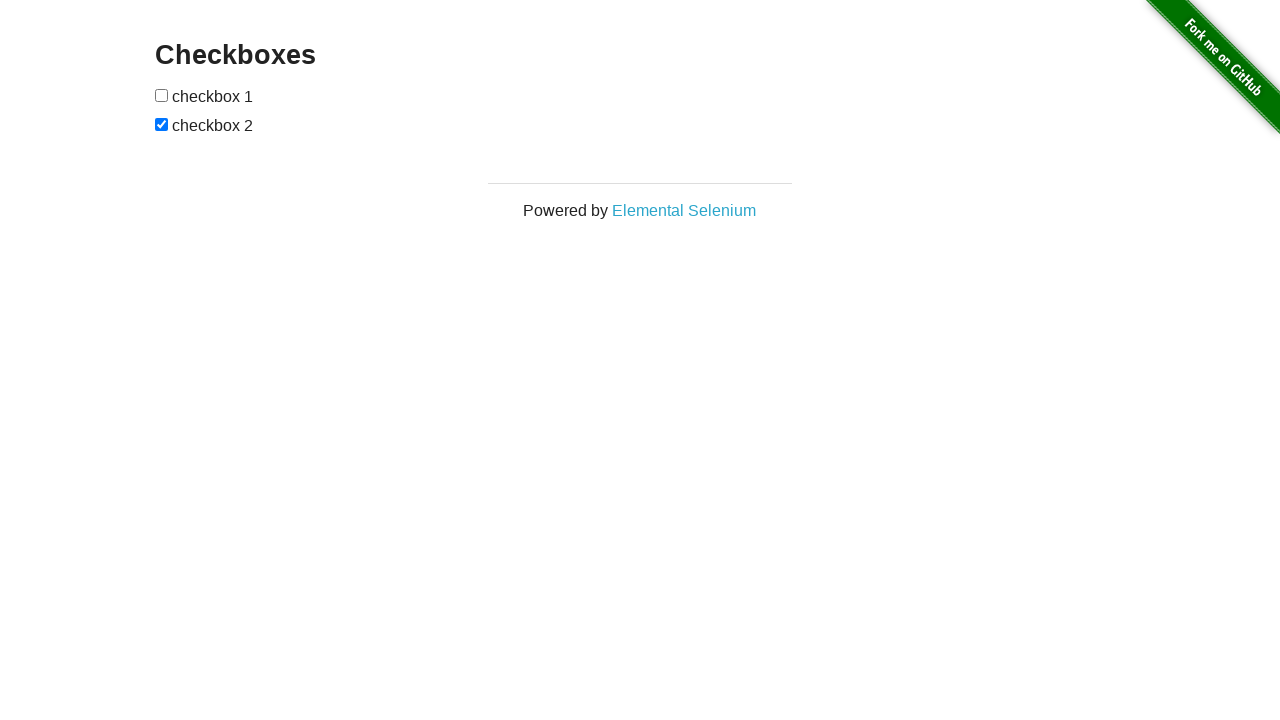

Clicked first checkbox to select it at (162, 95) on input[type="checkbox"] >> nth=0
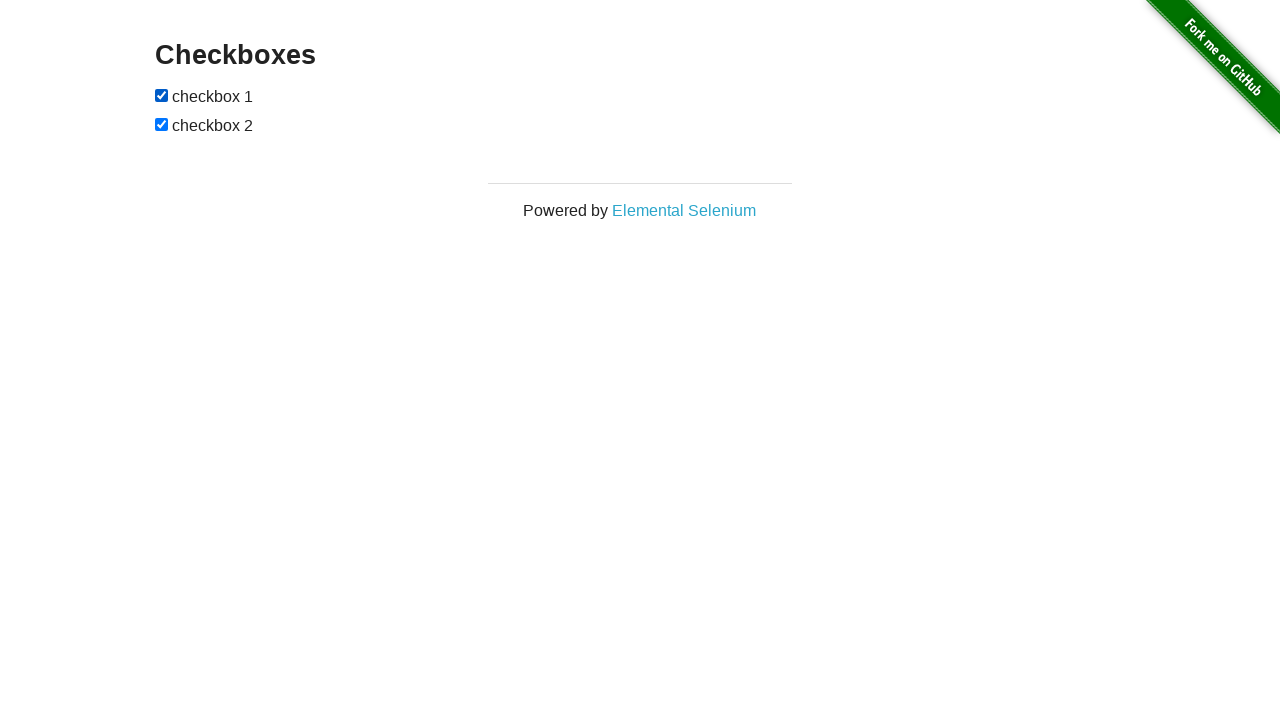

Navigated back to main page from Checkboxes
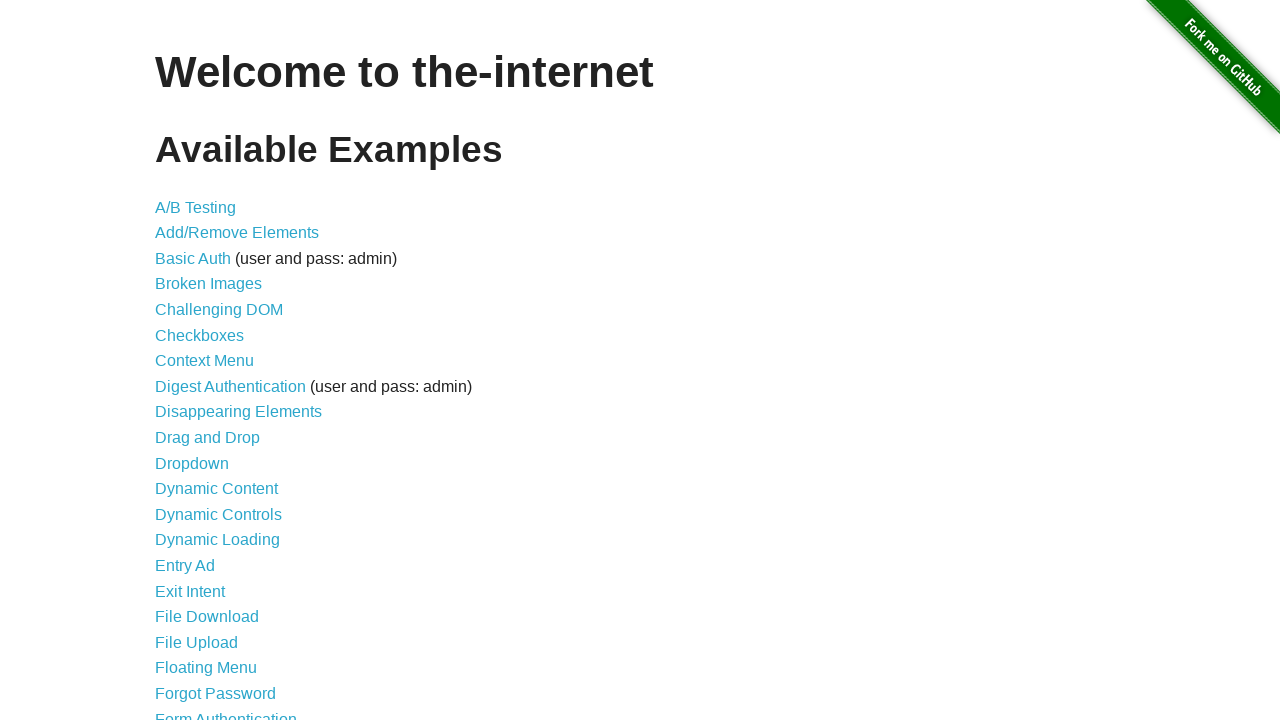

Clicked on Forgot Password link at (216, 693) on xpath=//a[text()="Forgot Password"]
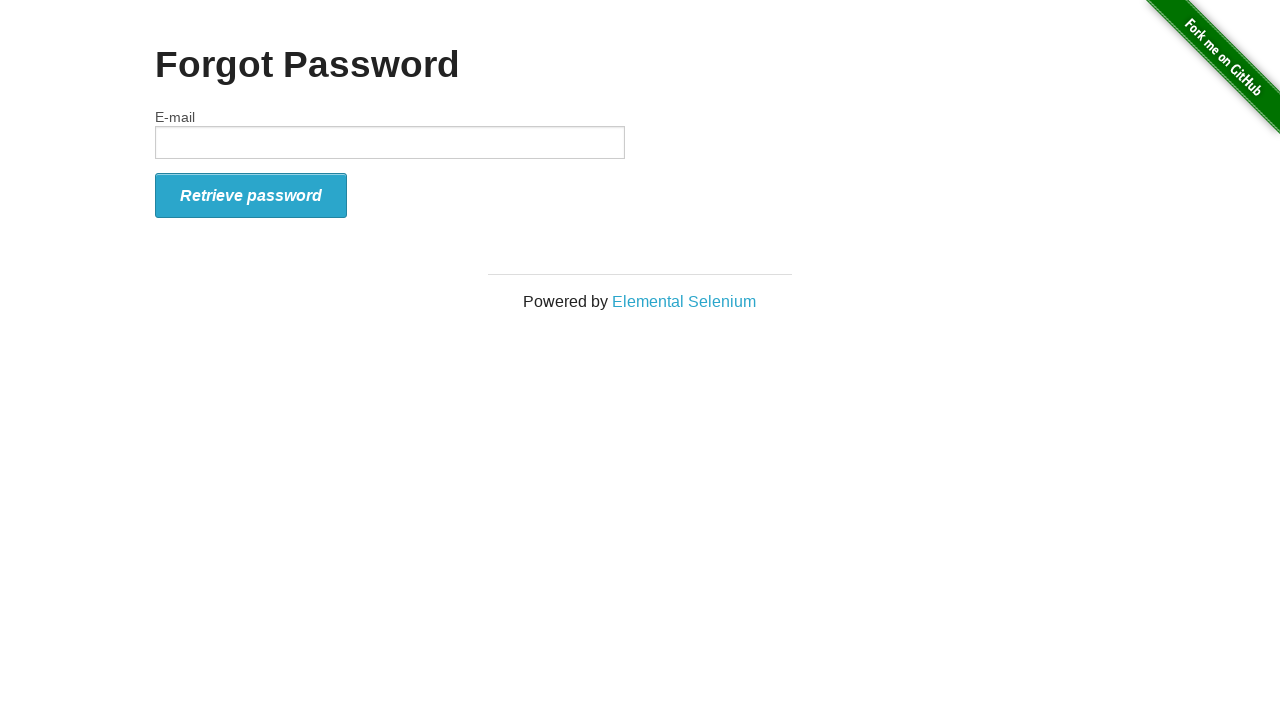

Filled email field with 'testuser@example.com' on #email
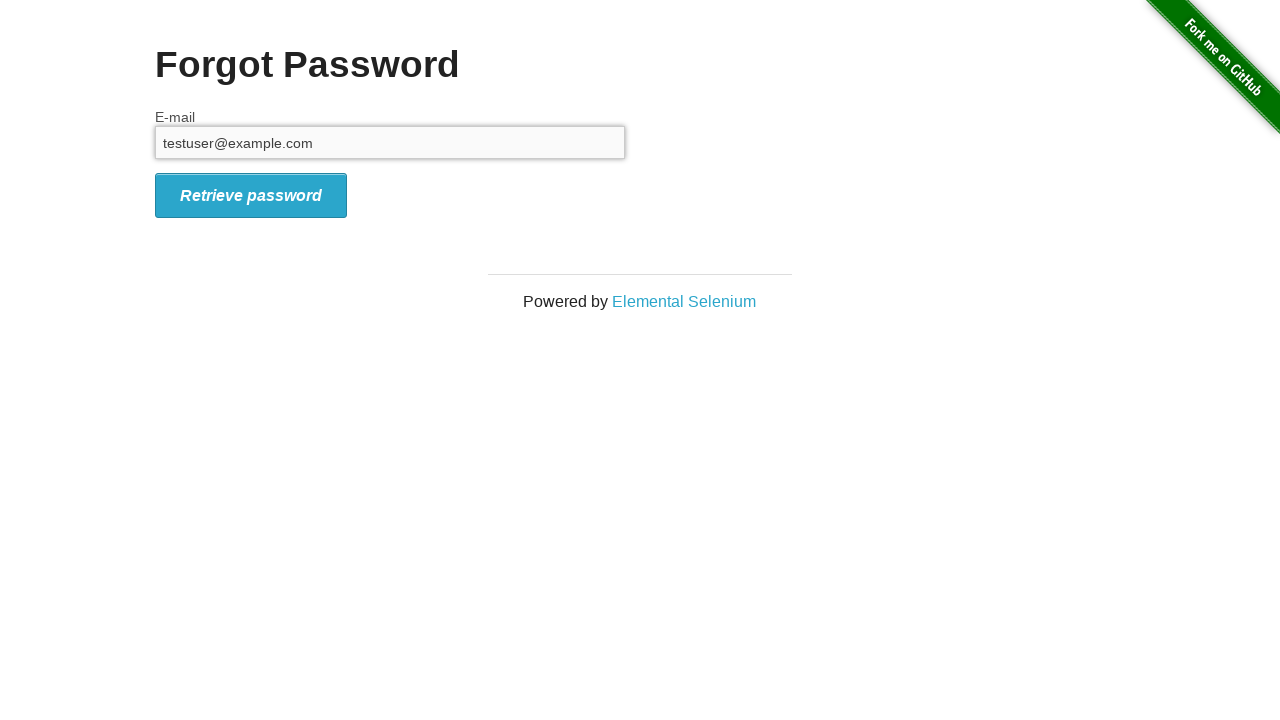

Clicked Retrieve password button at (251, 195) on xpath=//i[contains(text(),"Retrieve password")]
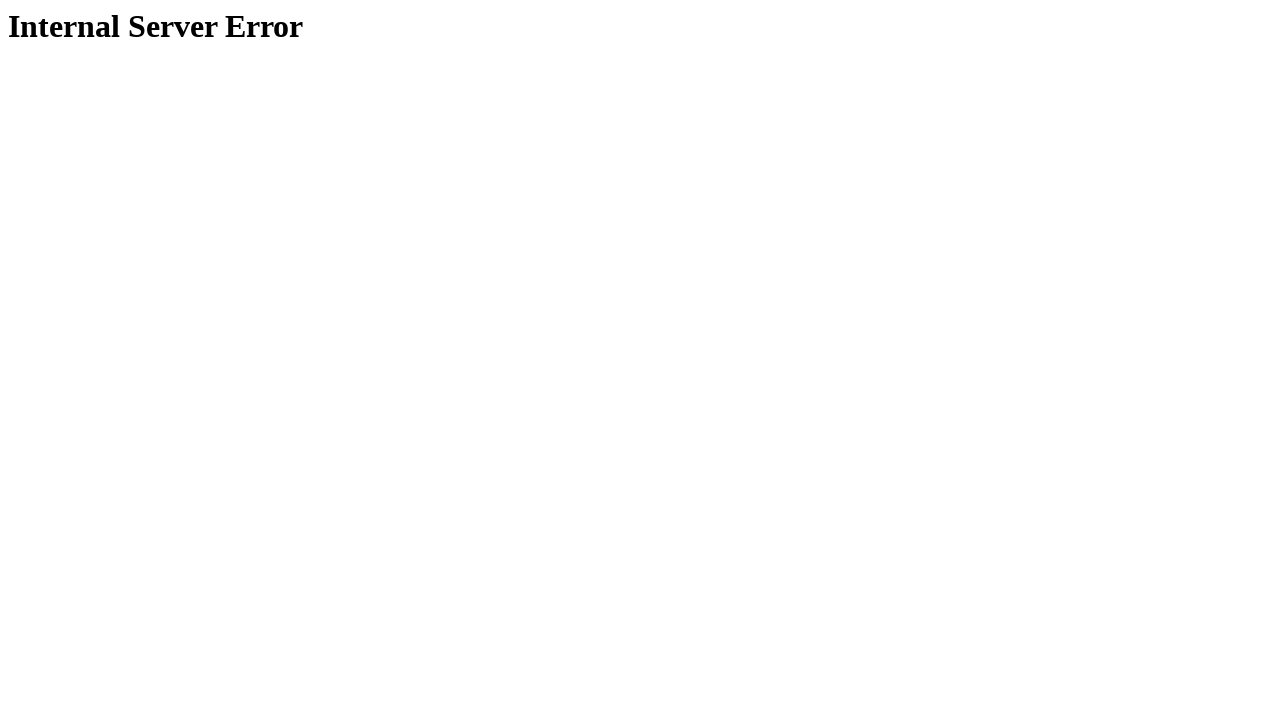

Navigated back from password retrieval confirmation
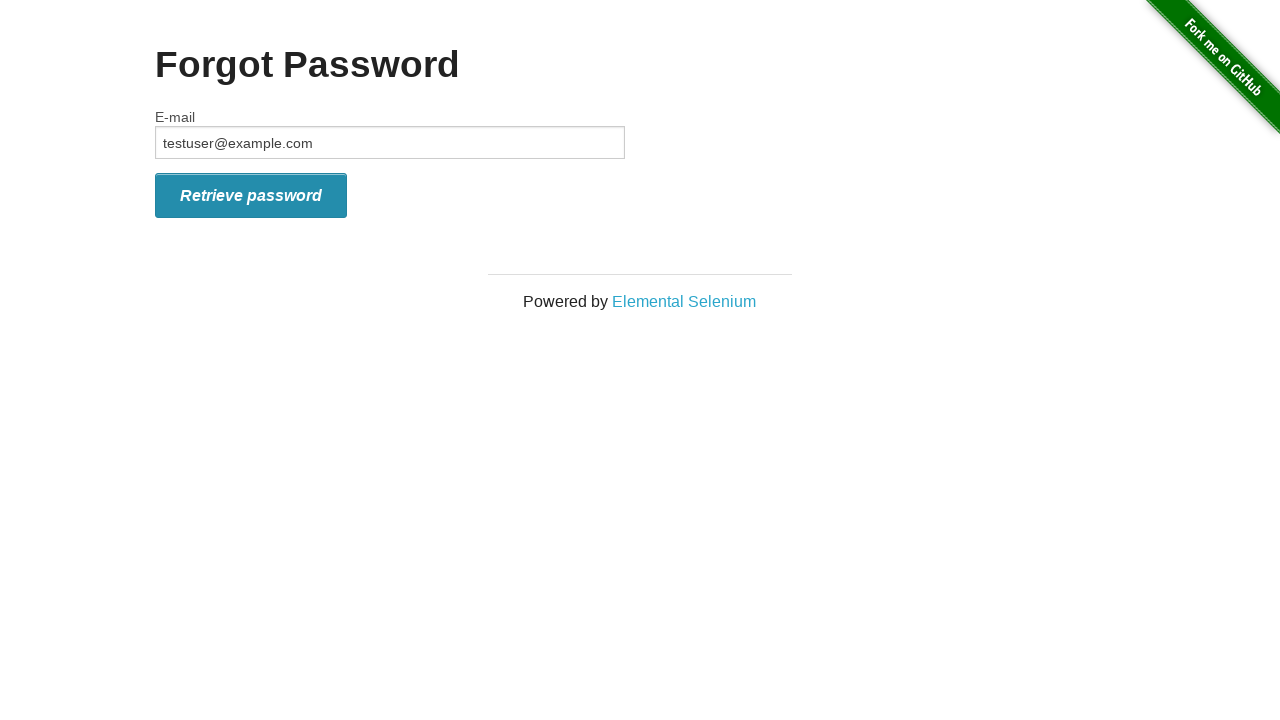

Navigated back to main page from Forgot Password
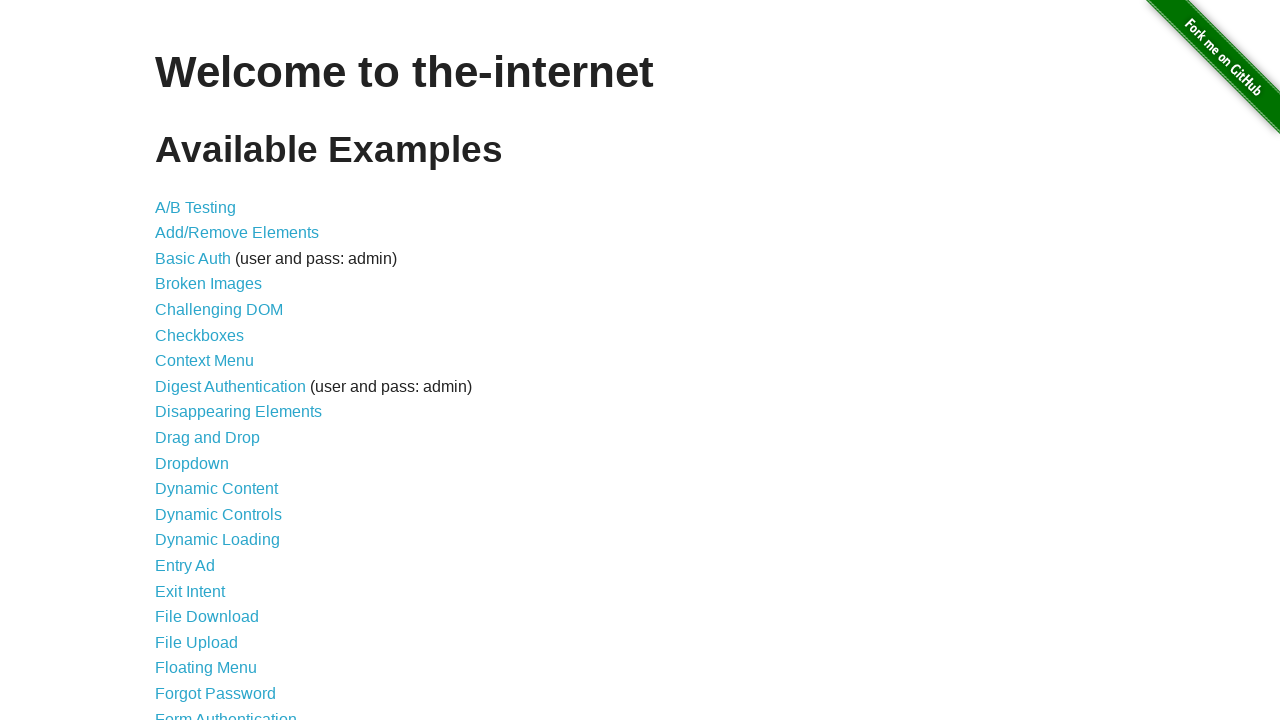

Clicked on Inputs link at (176, 361) on xpath=//a[text()="Inputs"]
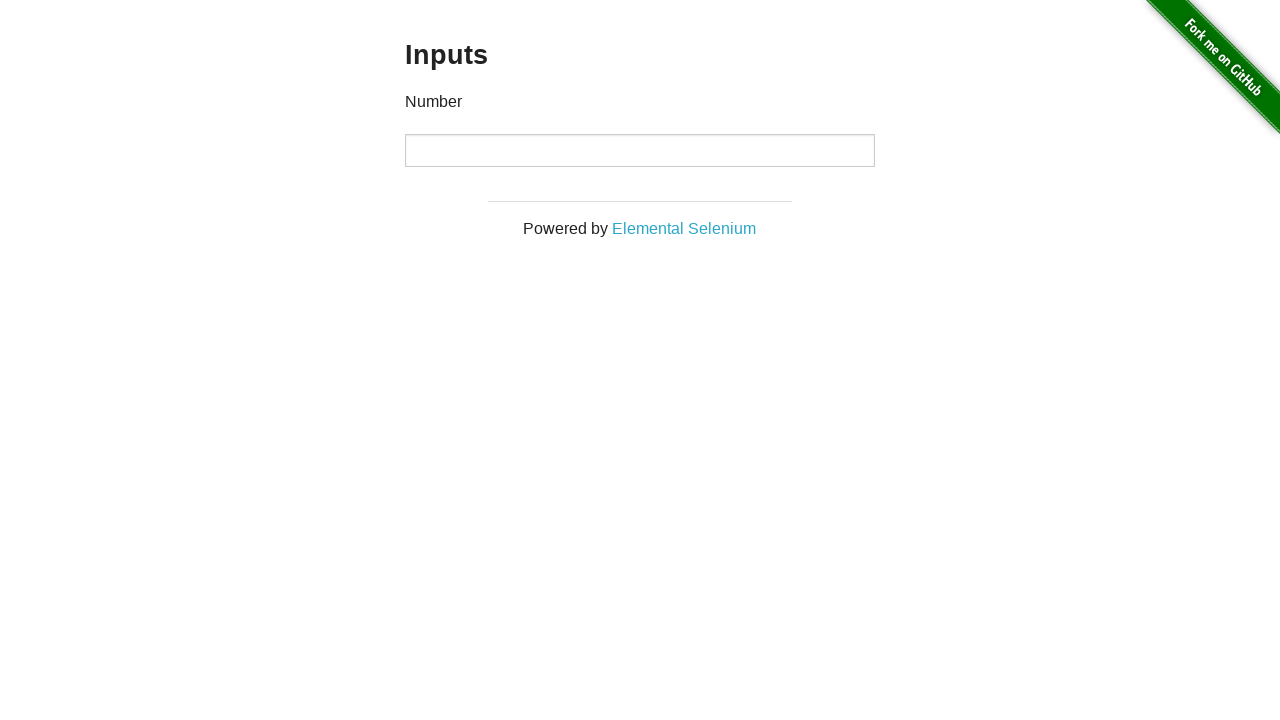

Filled number input field with '123456789' on input[type='number']
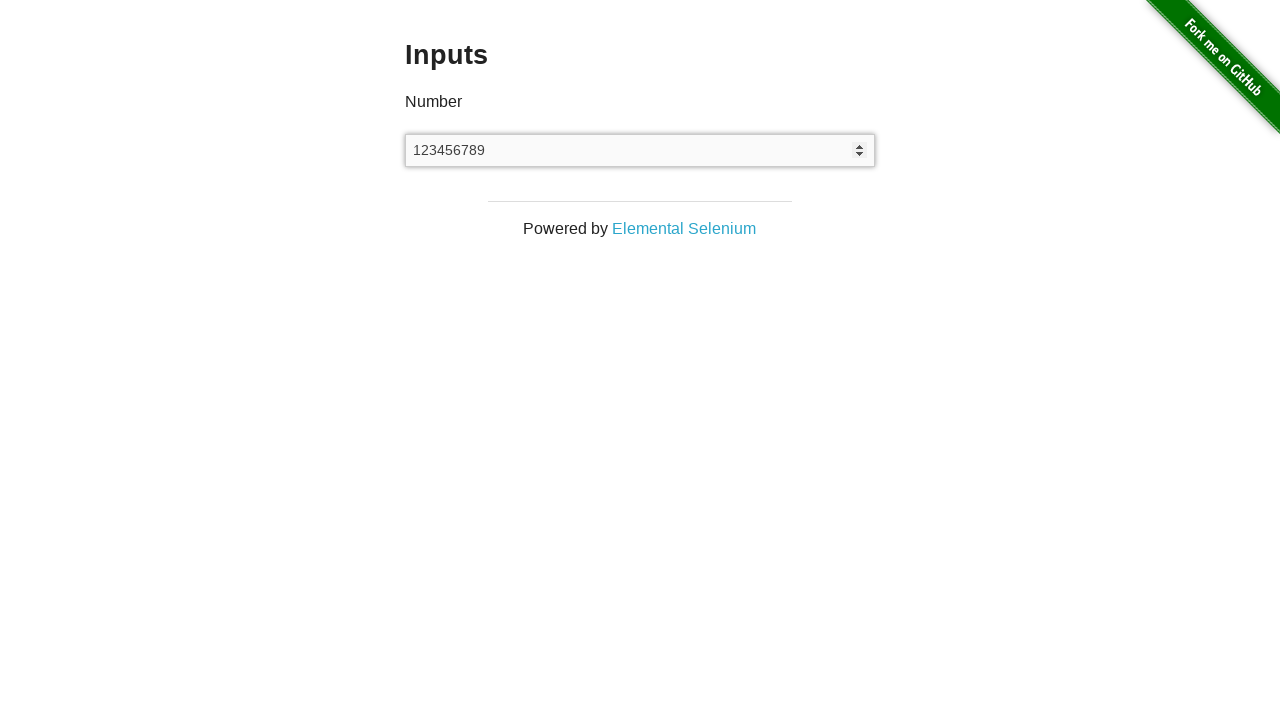

Navigated back to main page from Inputs
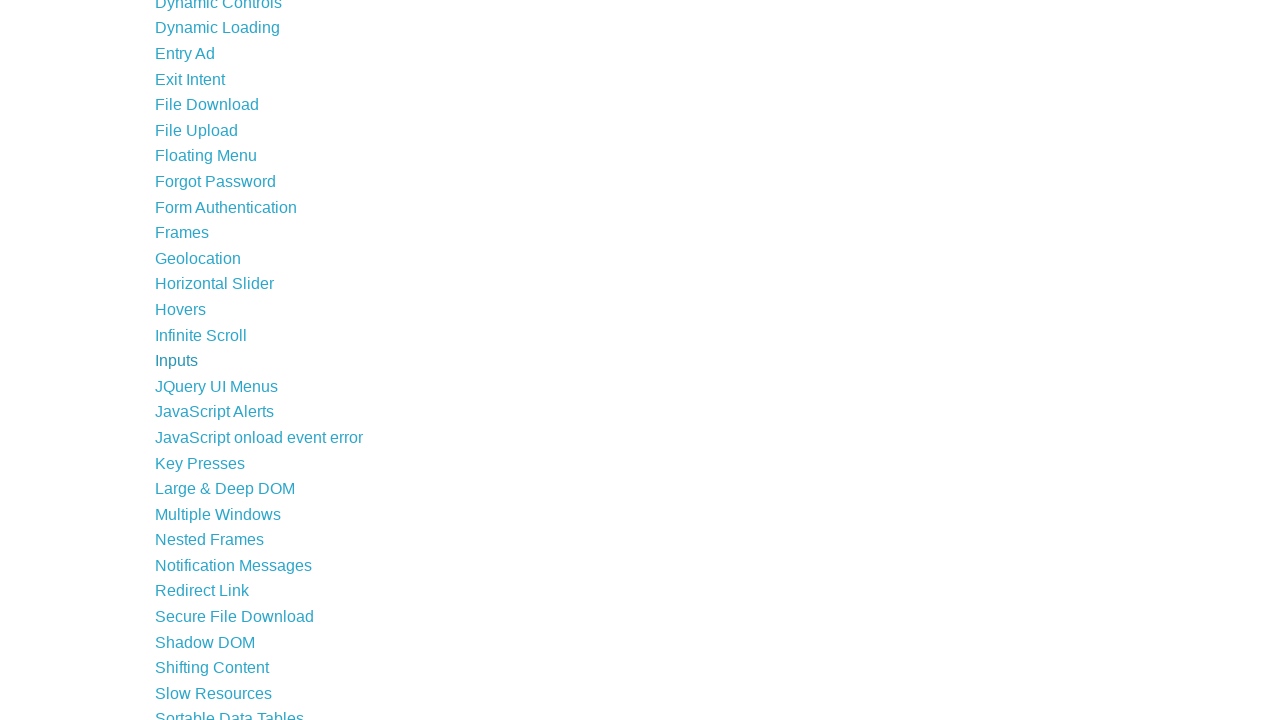

Clicked on Add/Remove Elements link at (237, 233) on xpath=//a[text()="Add/Remove Elements"]
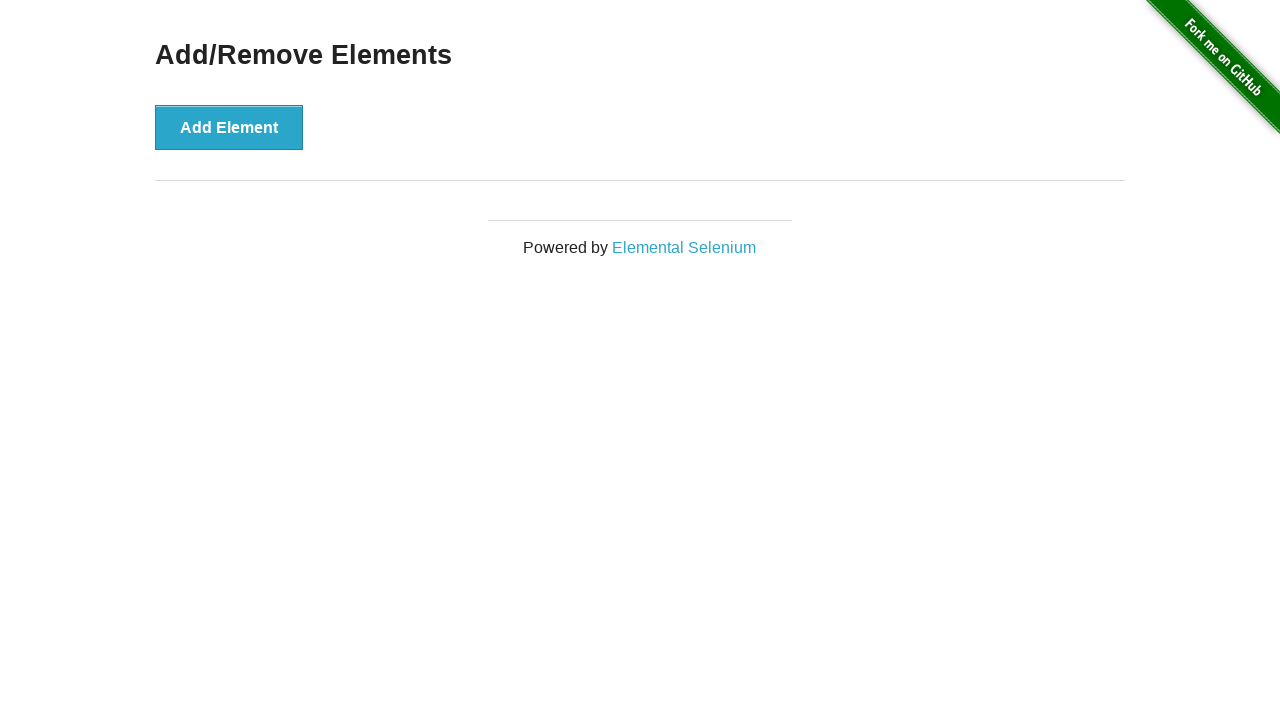

Clicked Add Element button at (229, 127) on xpath=//button[text()="Add Element"]
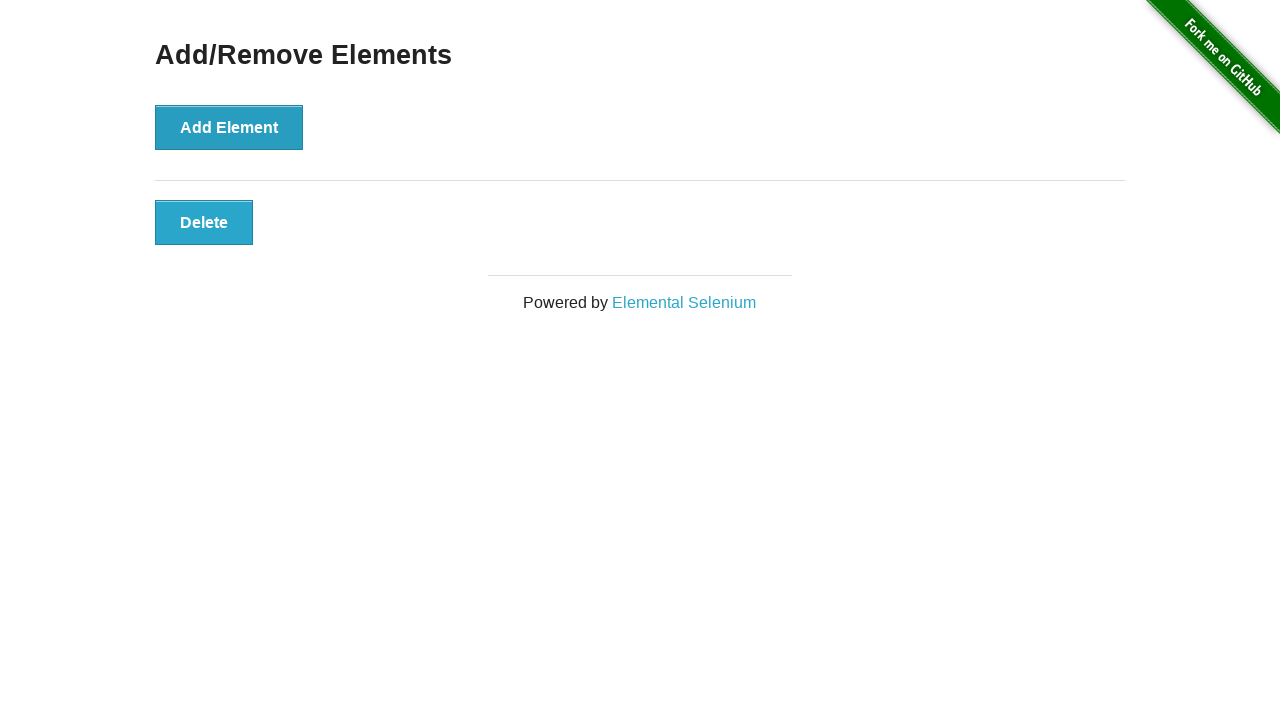

Clicked Delete button to remove added element at (204, 222) on xpath=//button[text()="Delete"]
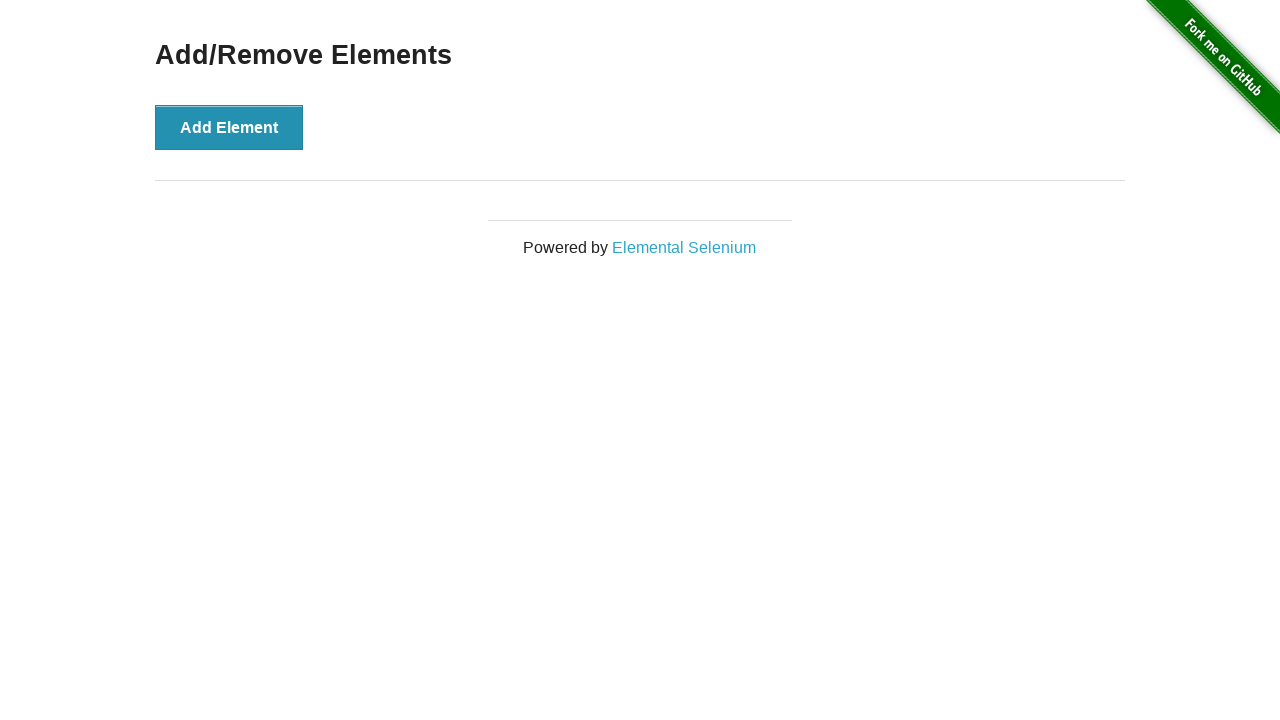

Navigated back to main page from Add/Remove Elements
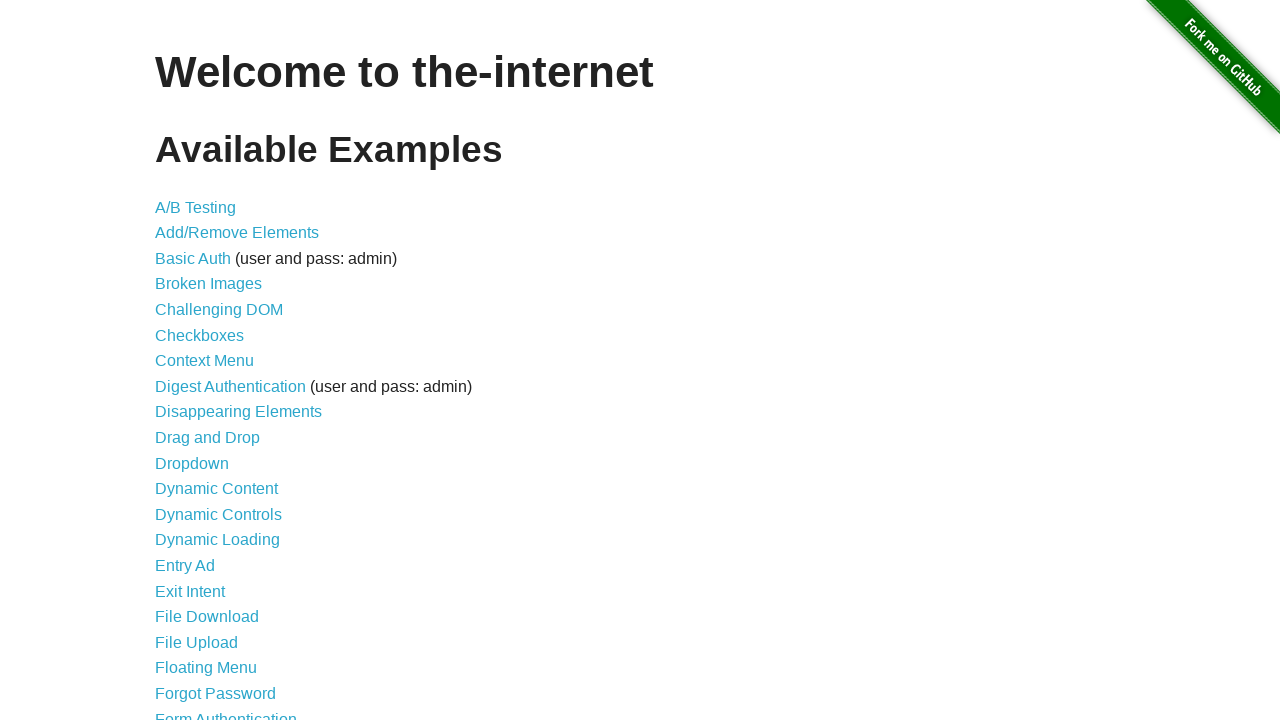

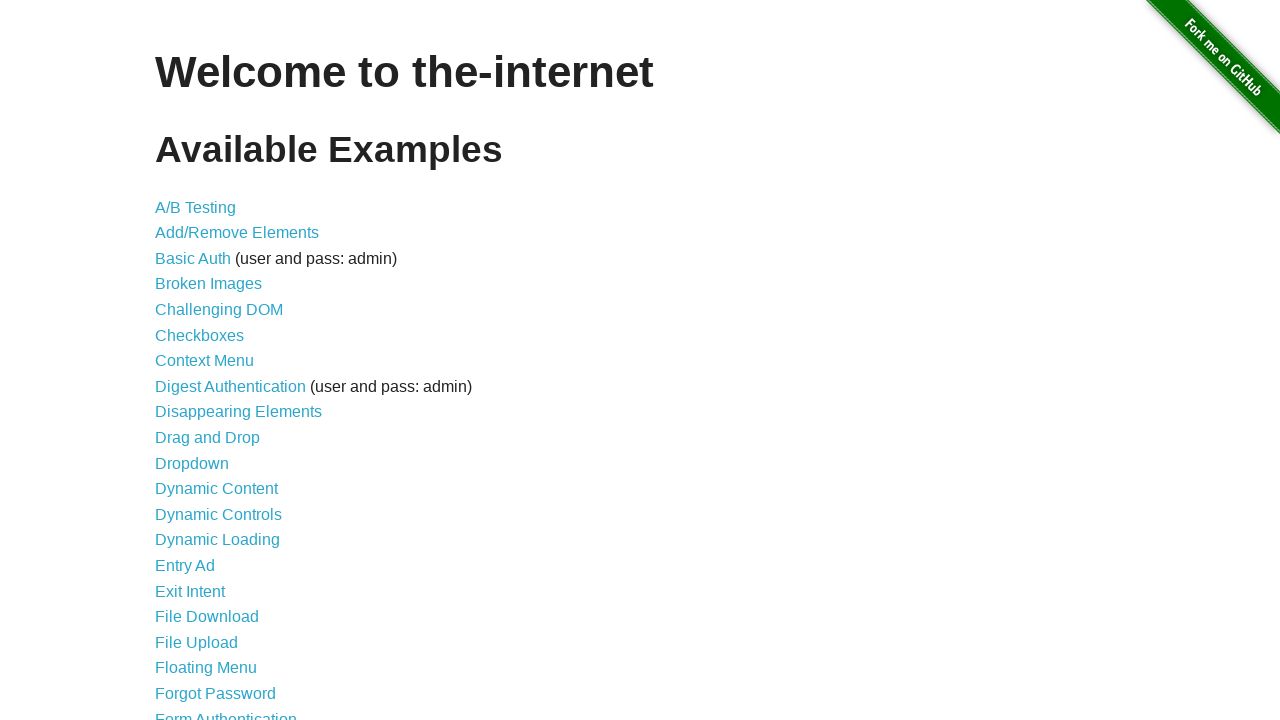